Tests opening a new tab and switching between tabs

Starting URL: https://codenboxautomationlab.com/practice/

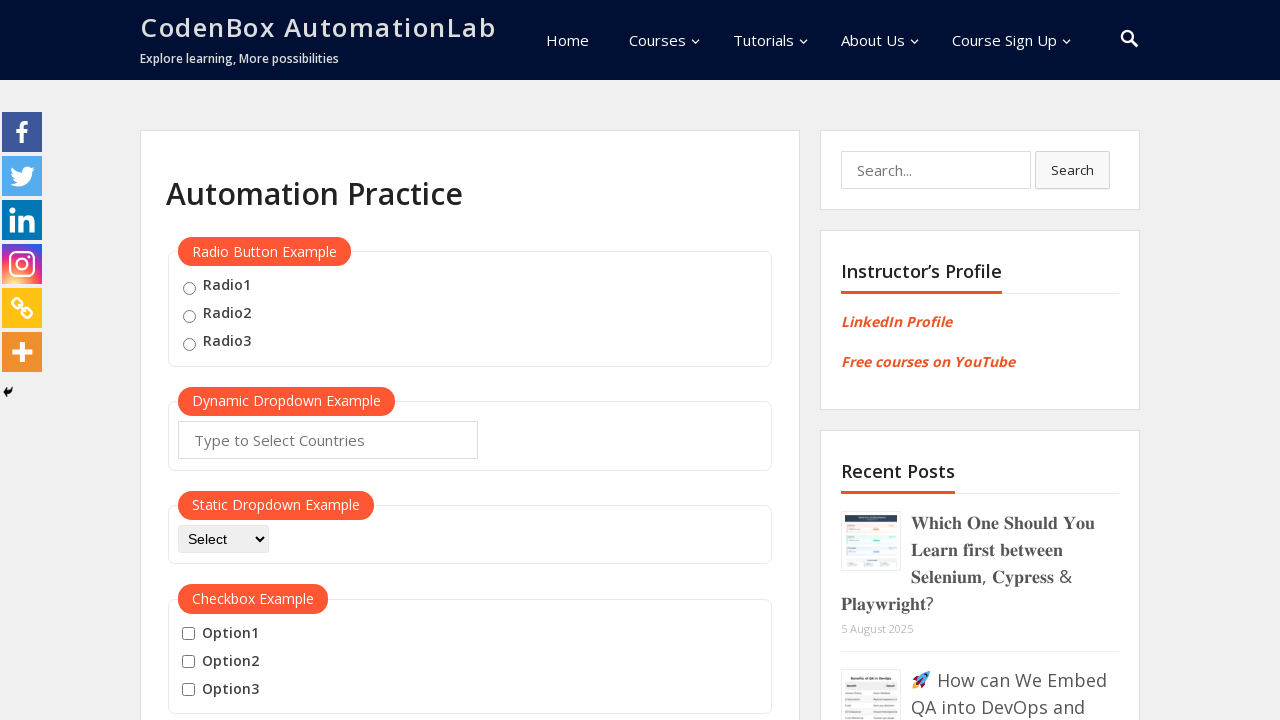

Clicked button to open new tab at (210, 361) on #opentab
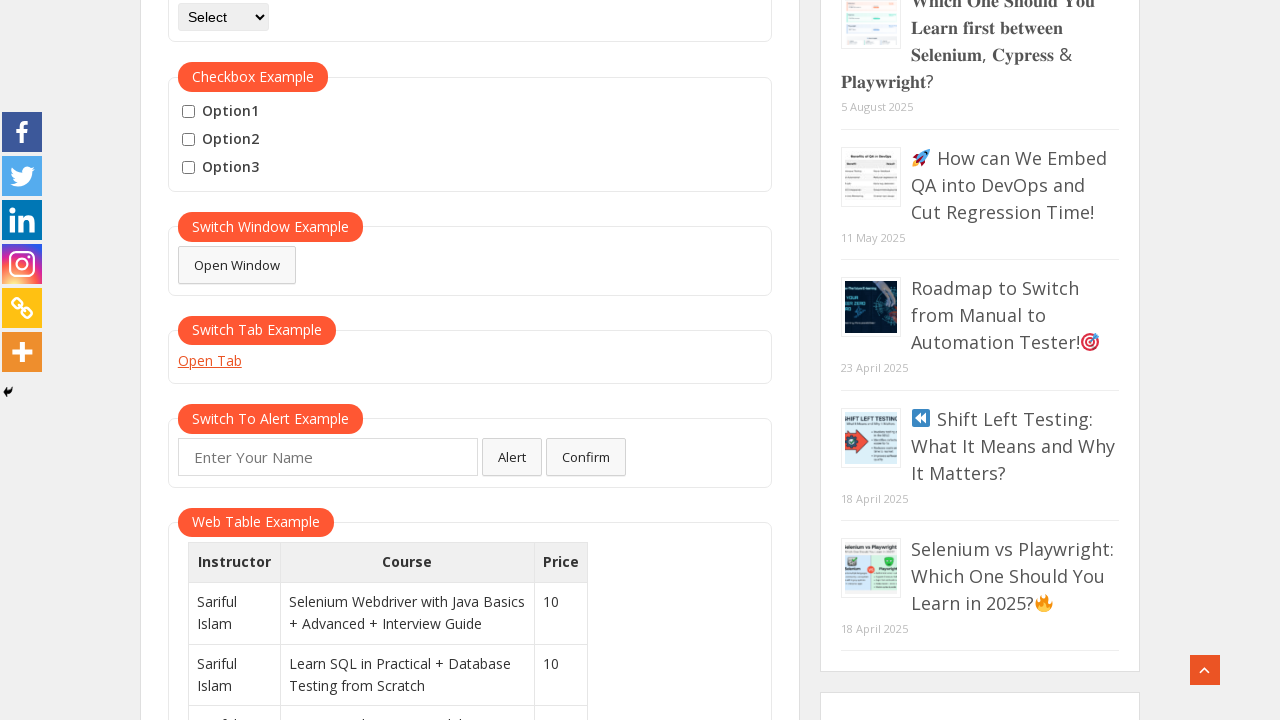

New tab loaded completely
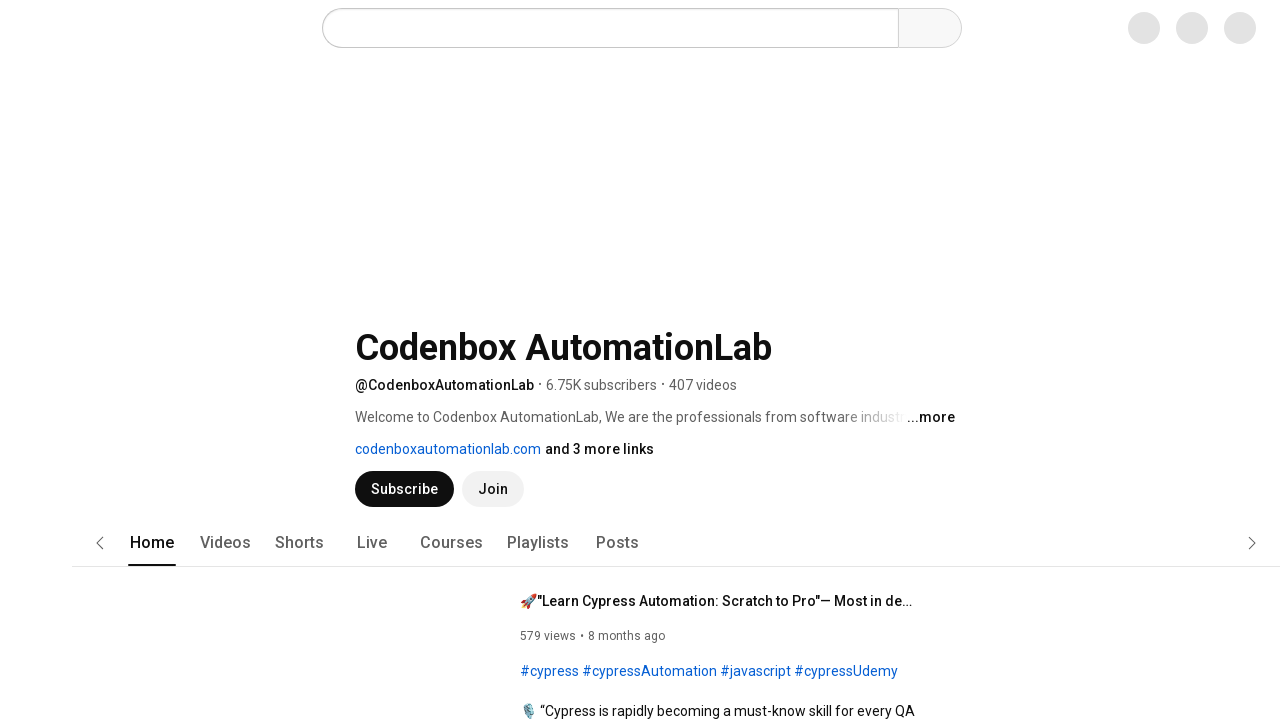

Verified 'Codenbox AutomationLab' element is present in new tab
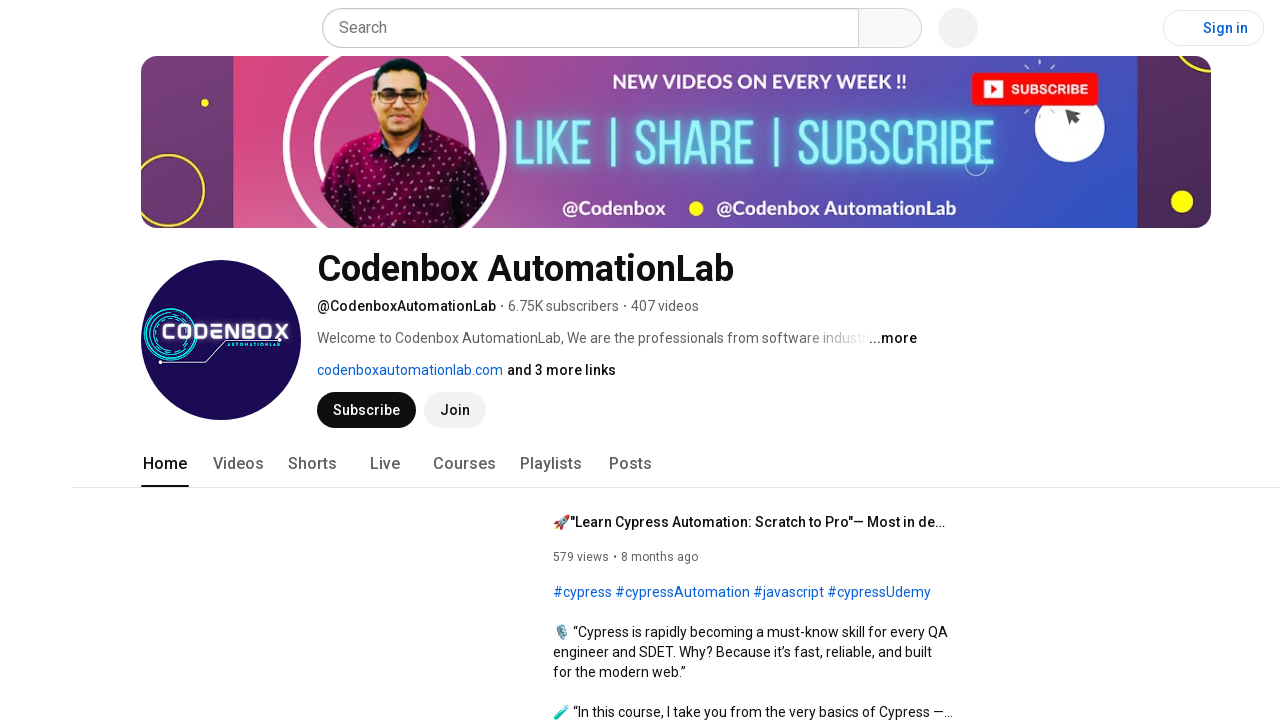

Closed the new tab
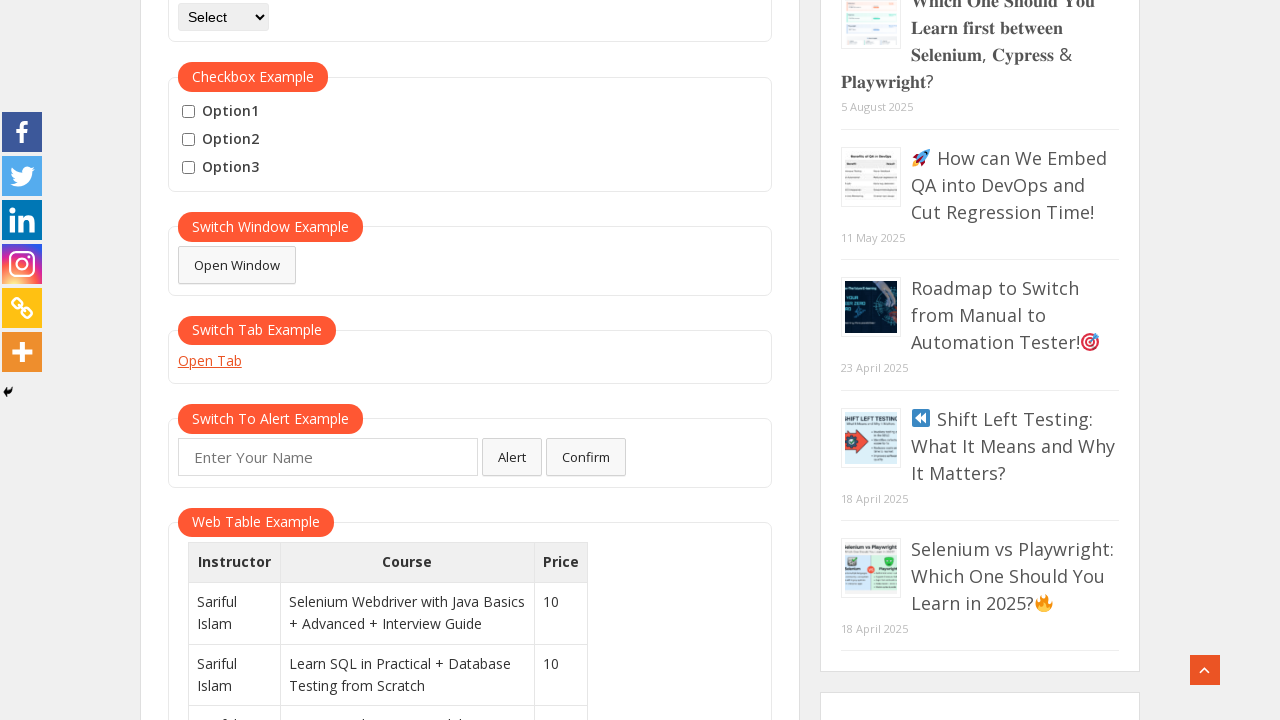

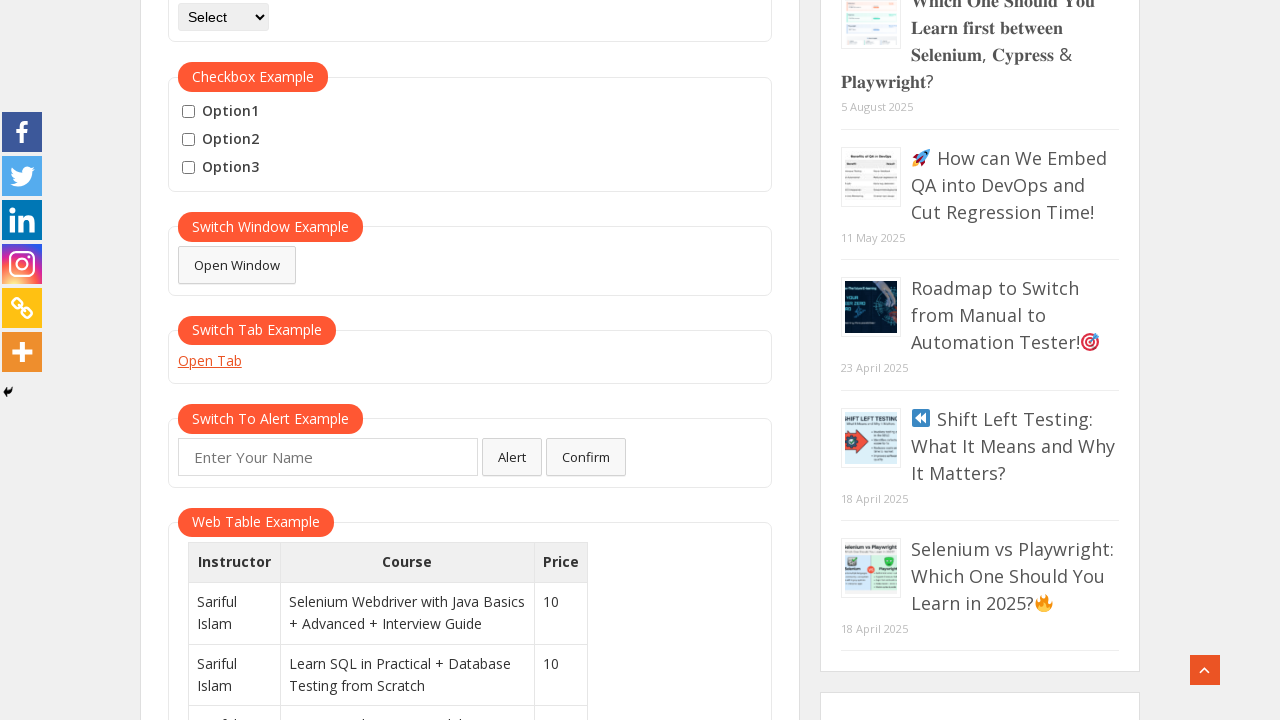